Navigates to ABC Bullion website and extracts the gold price from the product page

Starting URL: https://www.abcbullion.com.au/store/gold/gabgtaeltael-abc-gold-375gram-9999

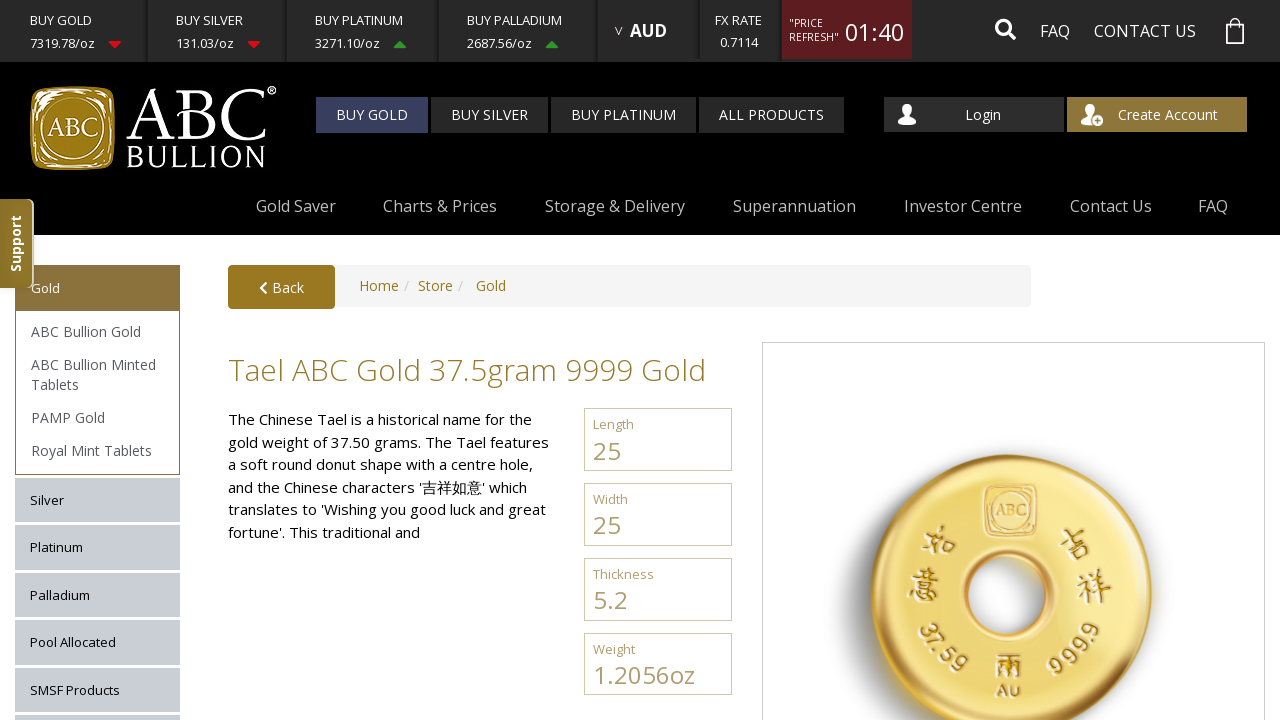

Waited for buy-by section to load
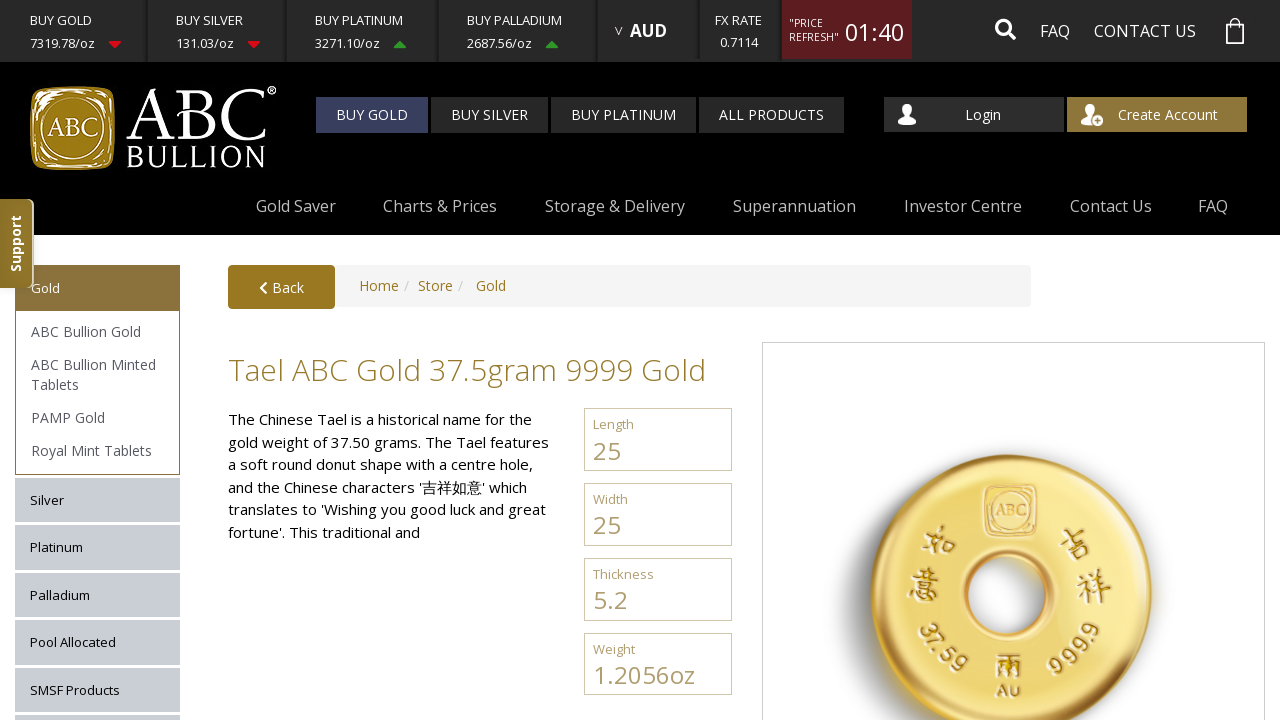

Extracted gold price from product page
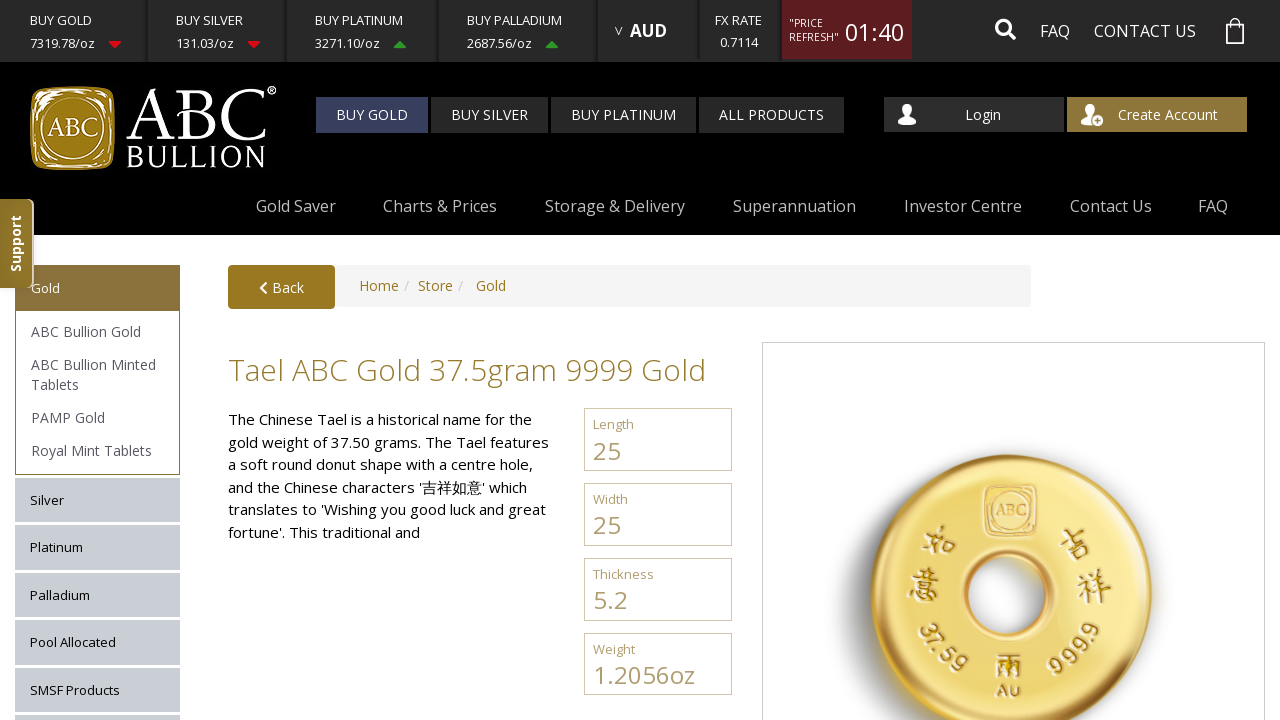

Price verified: 9,285.40
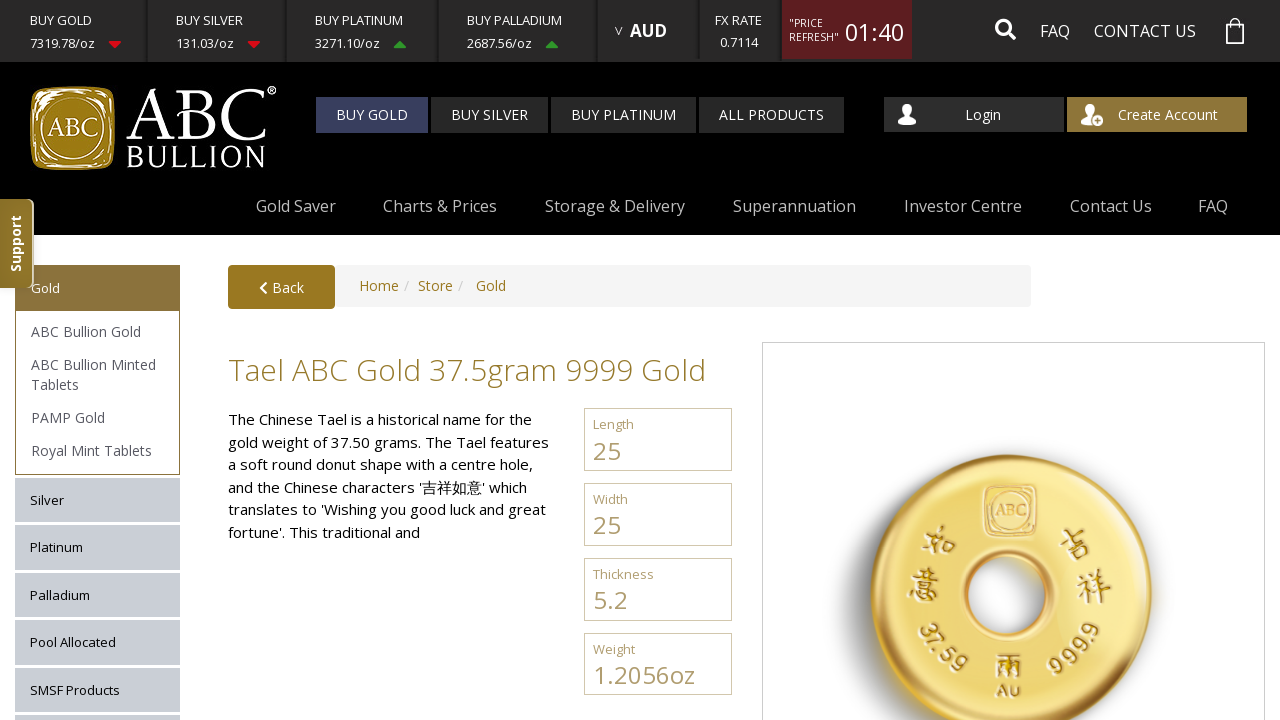

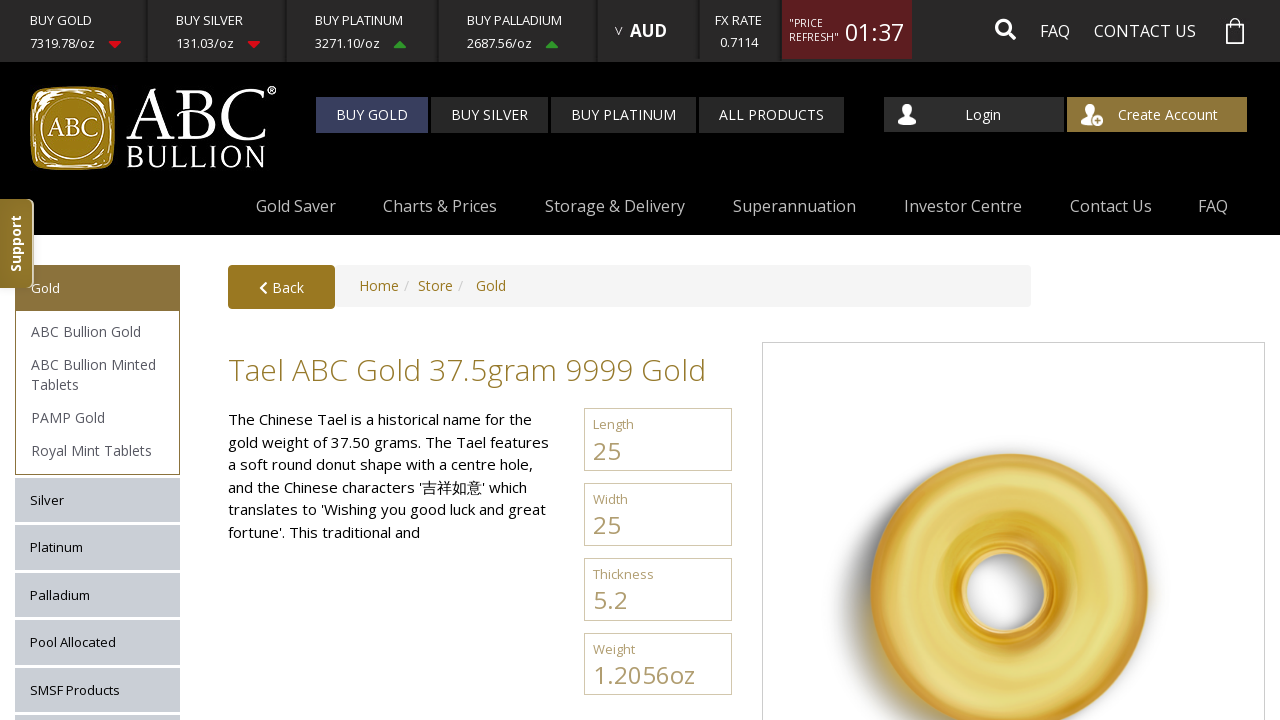